Clicks on the Register Page lesson link and verifies the User Registration heading is displayed

Starting URL: https://material.playwrightvn.com/

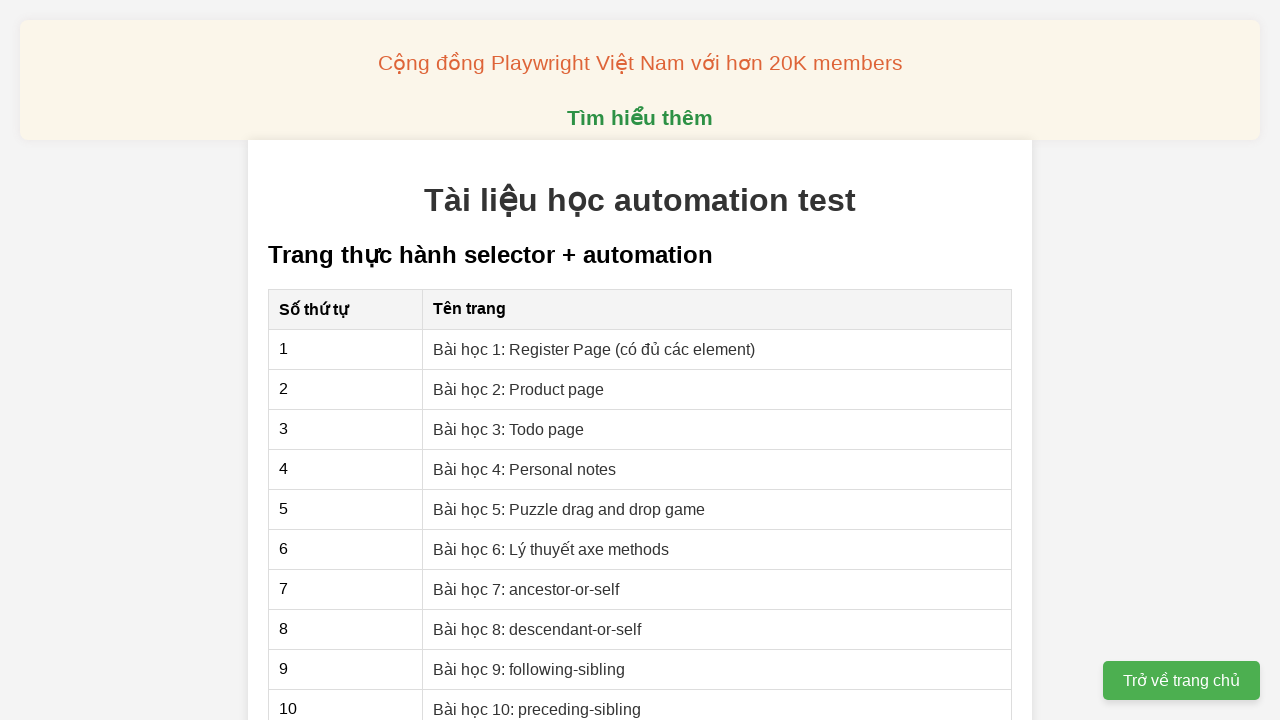

Clicked on the Register Page lesson link at (594, 349) on internal:role=link[name="Bài học 1: Register Page"i]
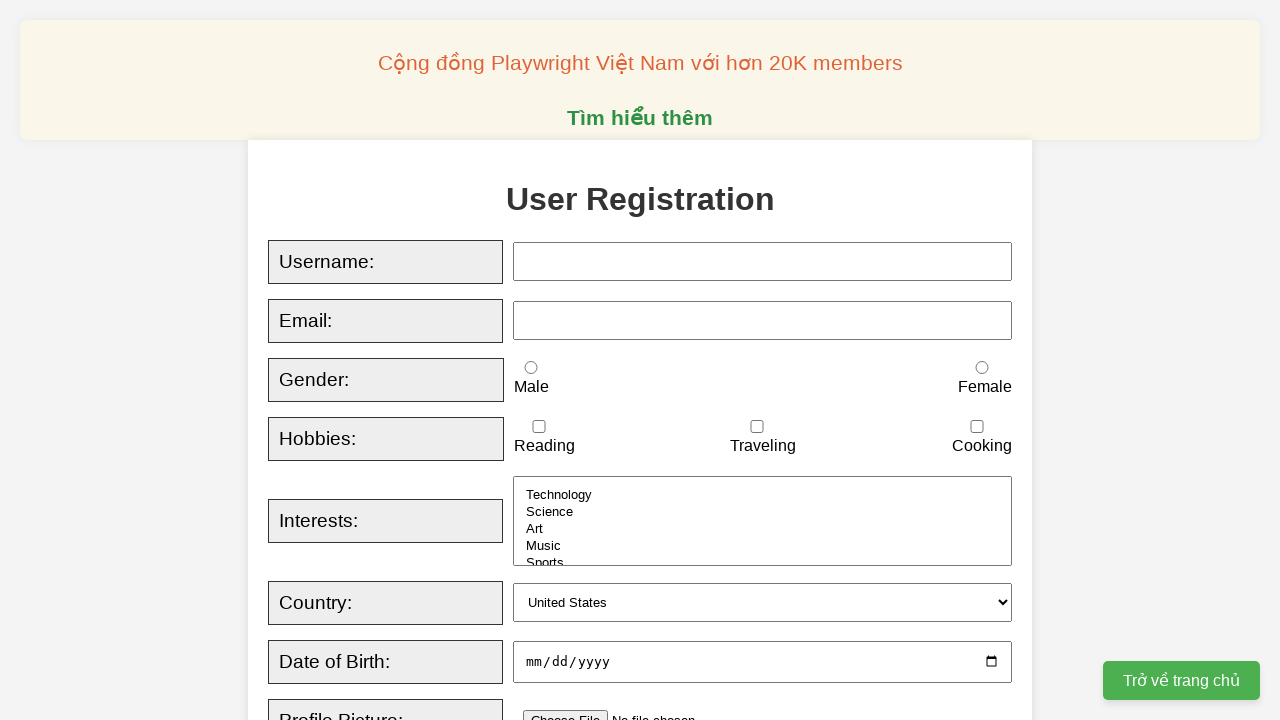

Verified User Registration heading is displayed
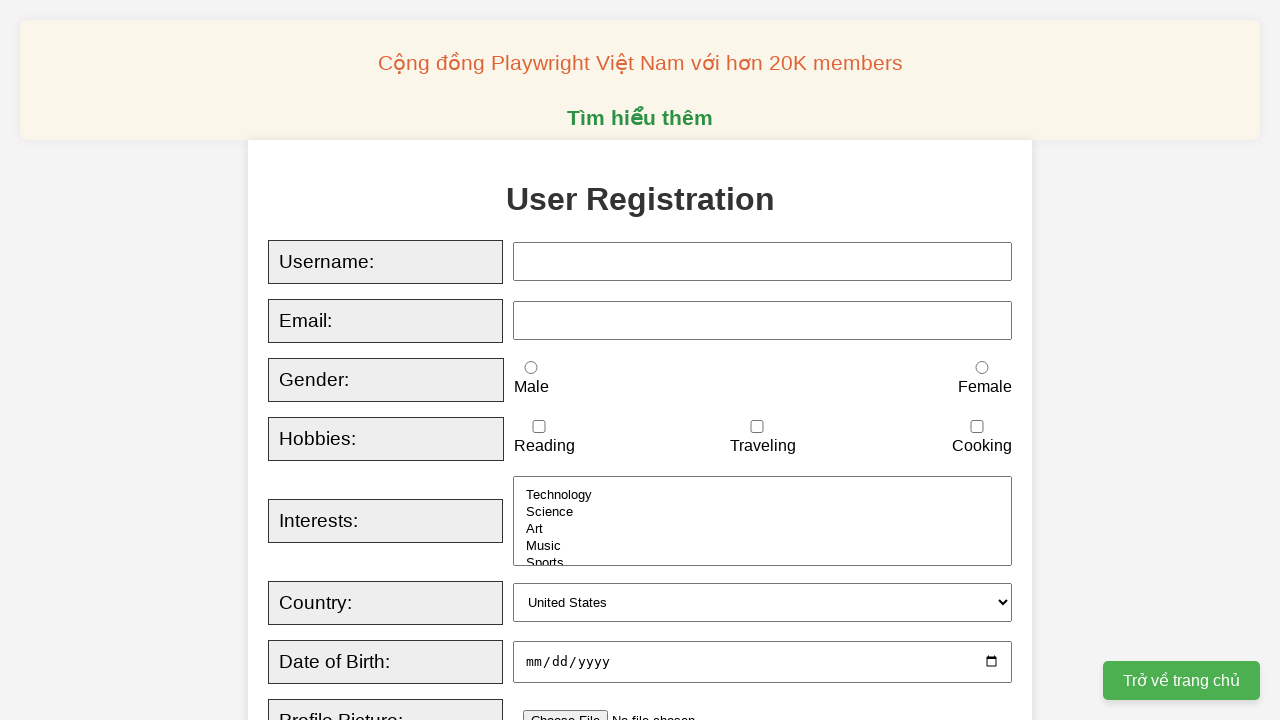

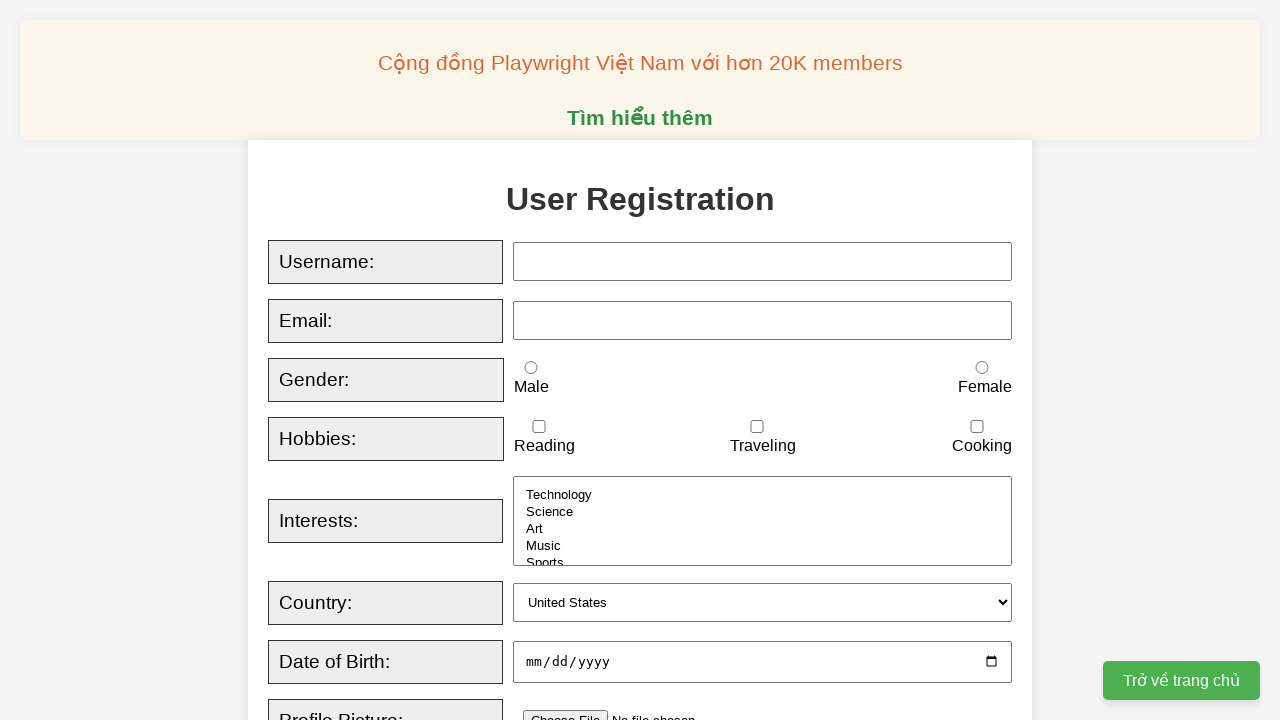